Tests various UI elements including checkboxes, dropdowns, autocomplete, visibility toggles, and radio buttons

Starting URL: https://rahulshettyacademy.com/AutomationPractice/

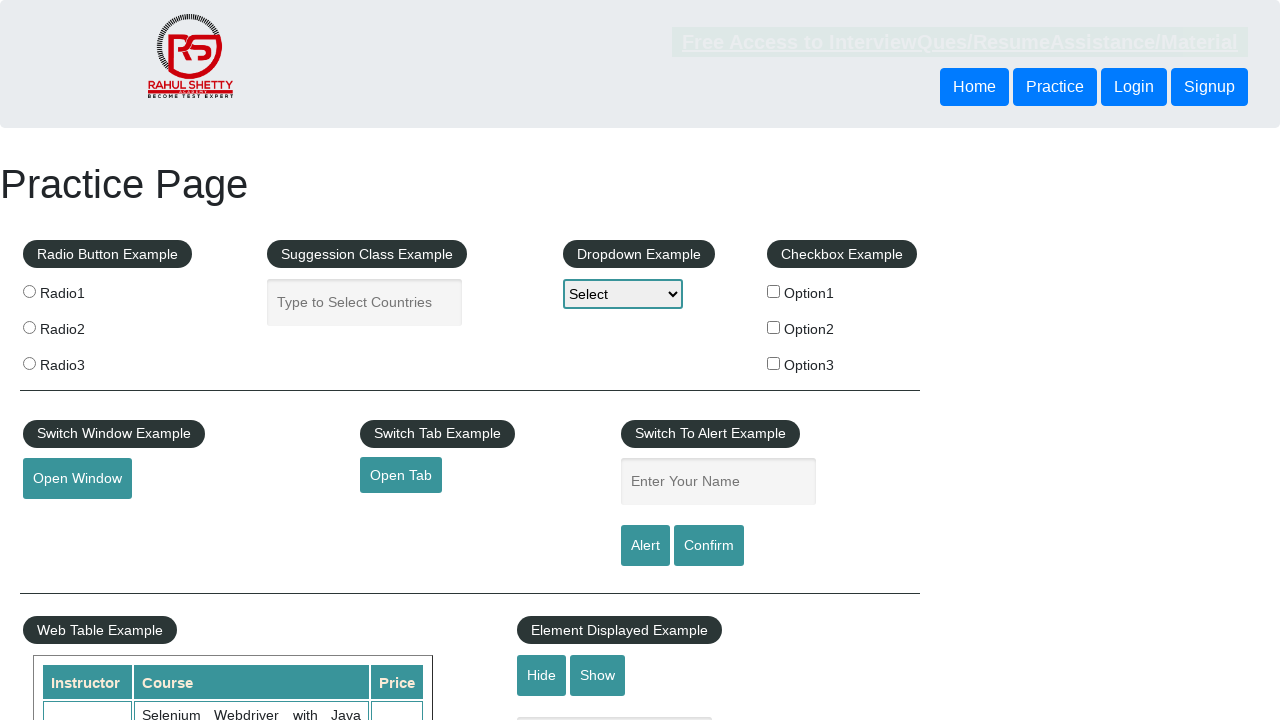

Checked checkbox option 1 at (774, 291) on #checkBoxOption1
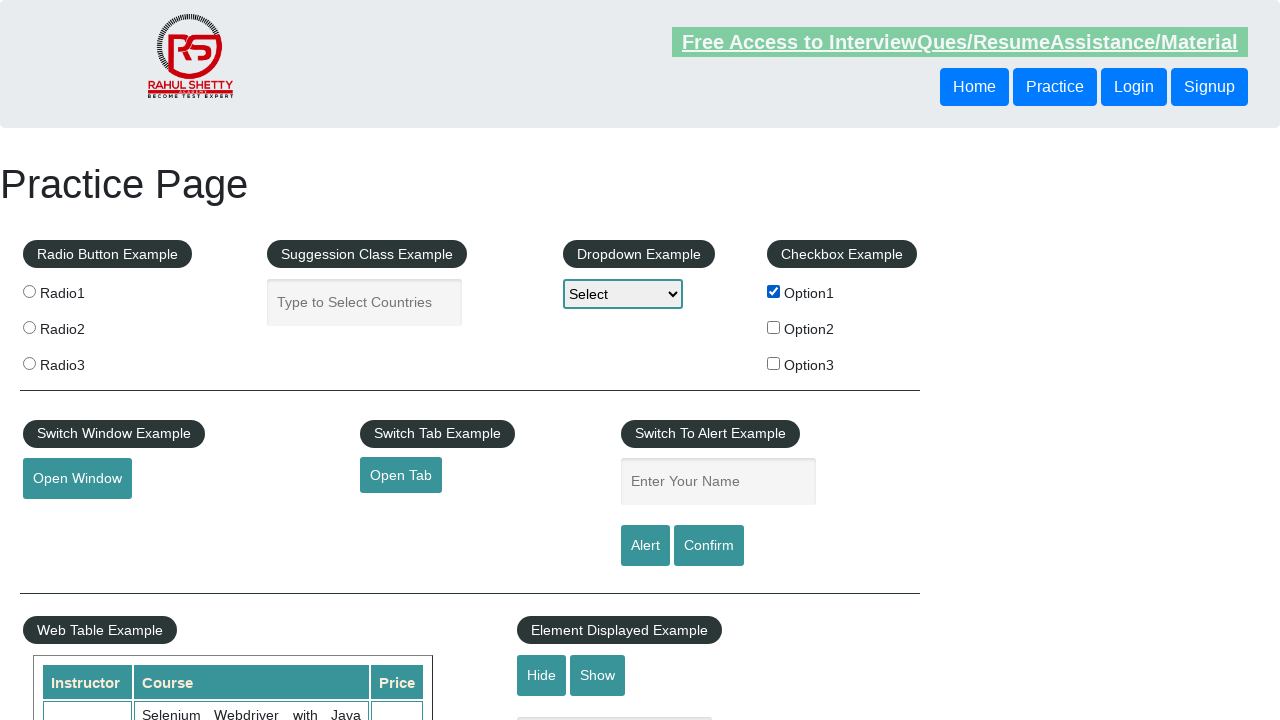

Unchecked checkbox option 1 at (774, 291) on #checkBoxOption1
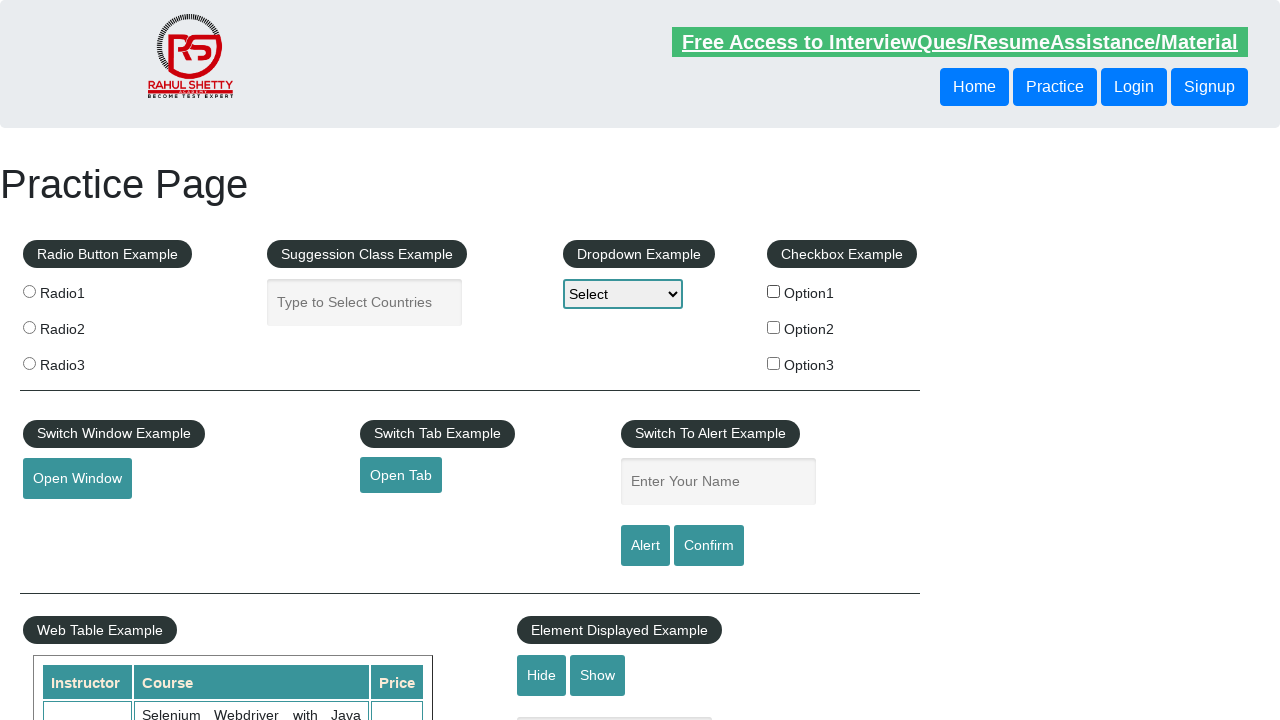

Checked checkbox option 2 at (774, 327) on input[type='checkbox'][value='option2']
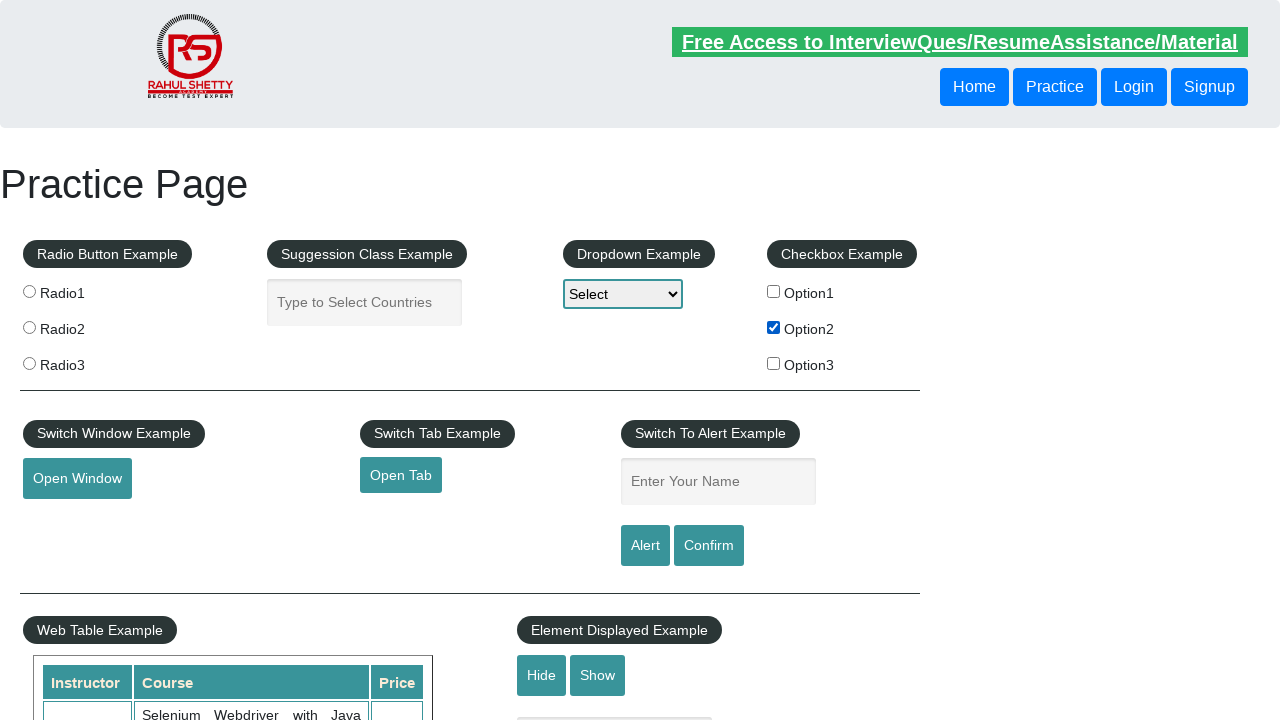

Checked checkbox option 3 at (774, 363) on input[type='checkbox'][value='option3']
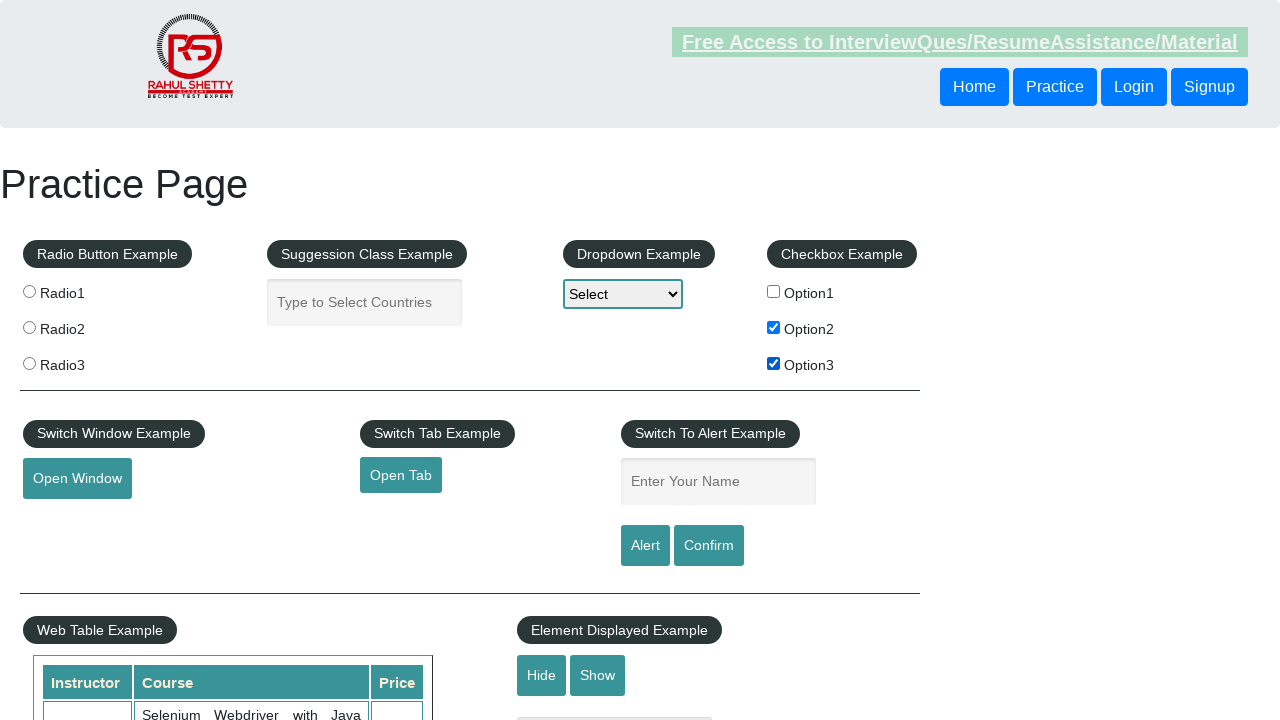

Selected option2 from static dropdown on select
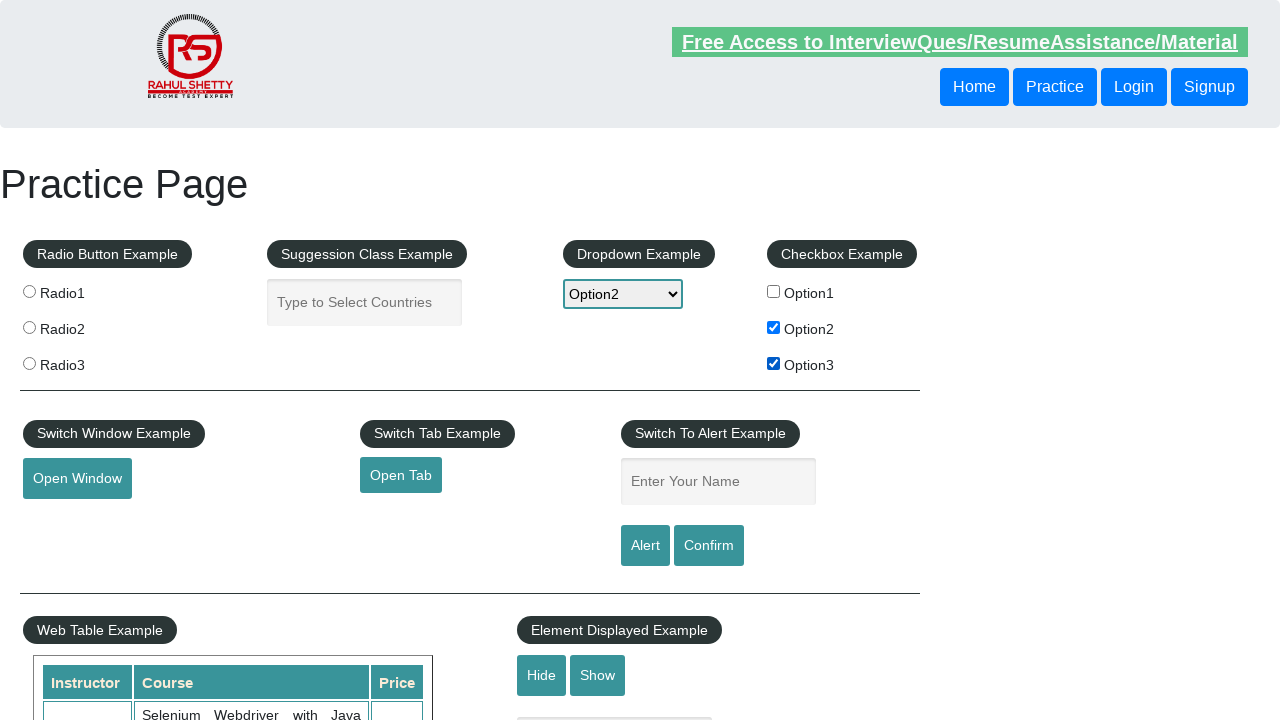

Typed 'ind' in autocomplete field on #autocomplete
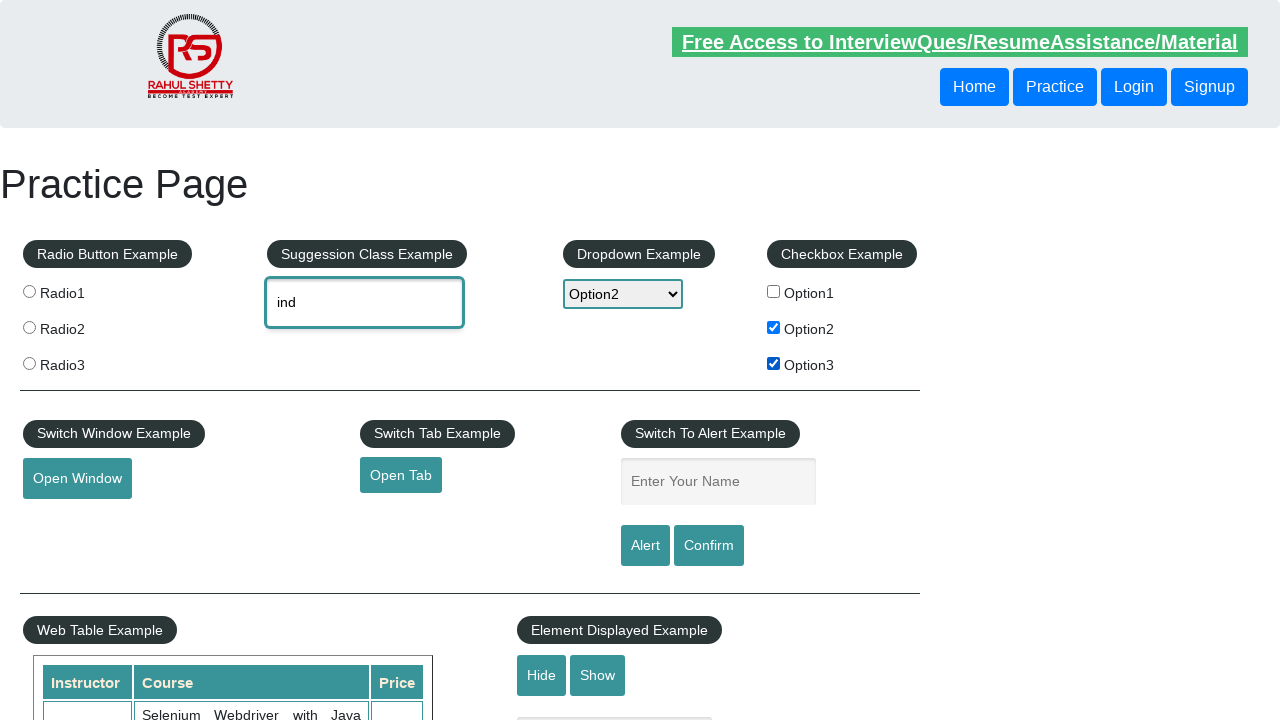

Autocomplete suggestions loaded
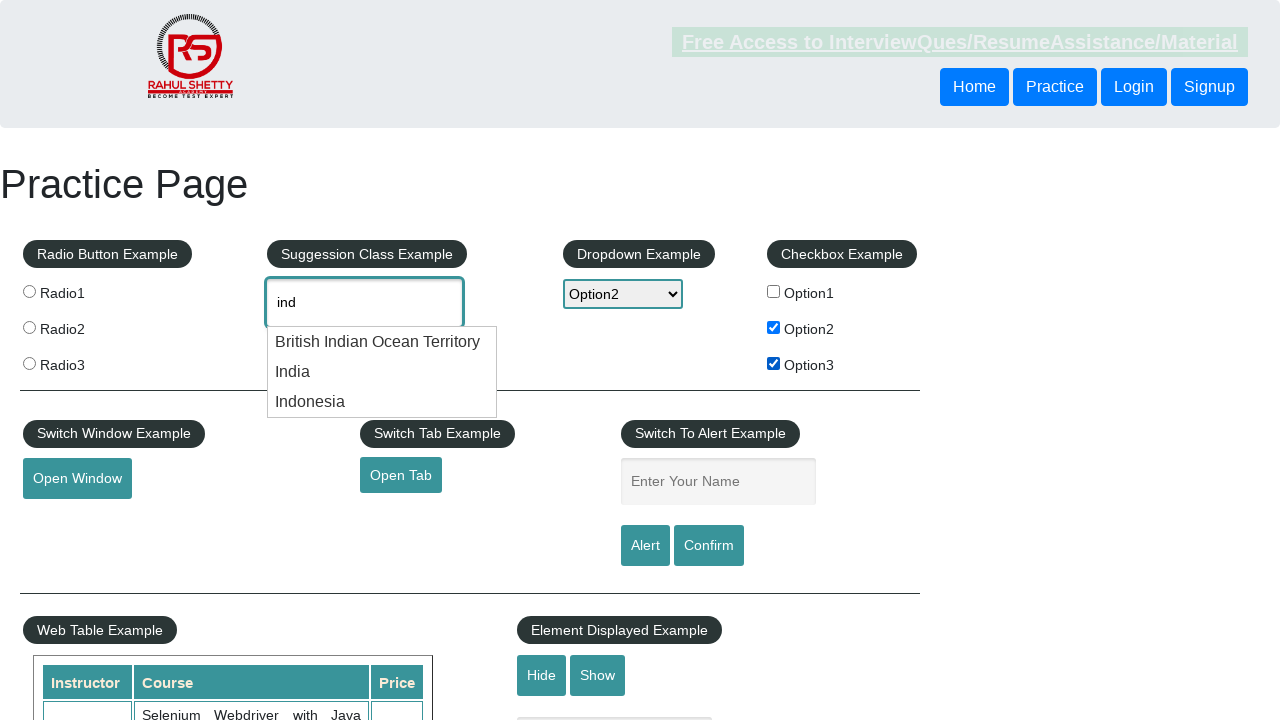

Selected 'India' from autocomplete suggestions at (382, 372) on .ui-menu-item div >> nth=1
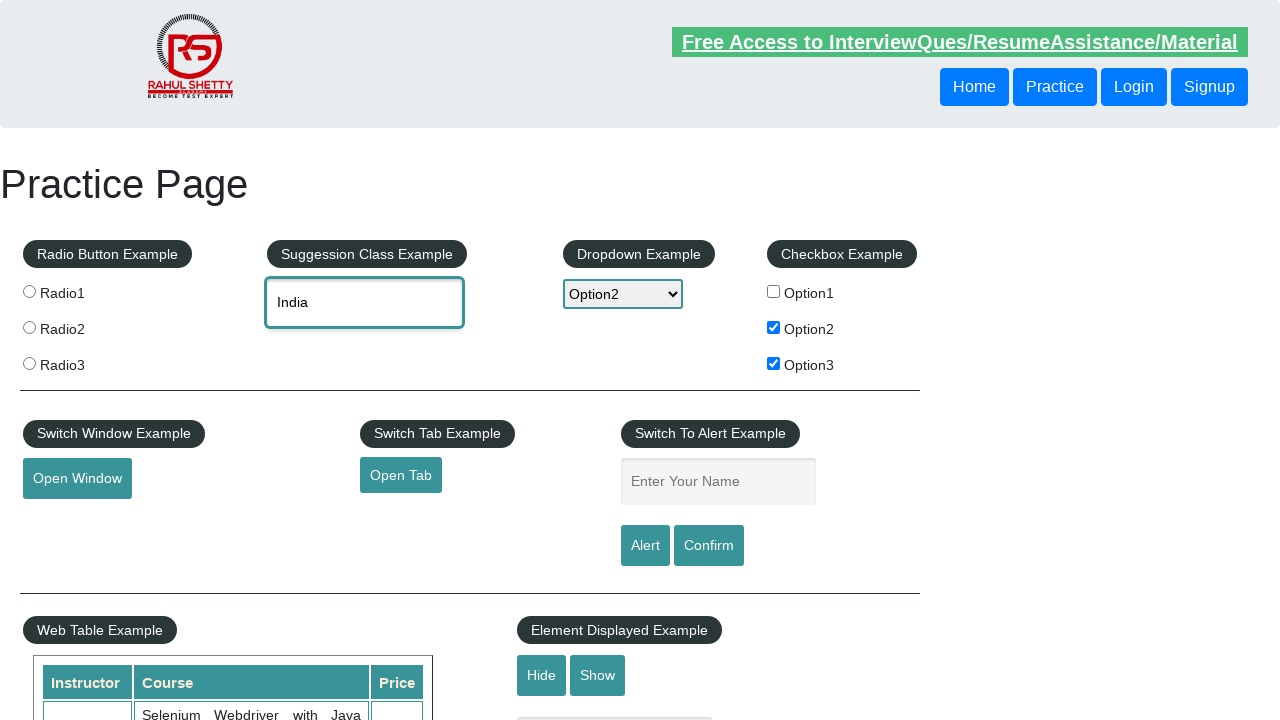

Clicked hide textbox button at (542, 675) on #hide-textbox
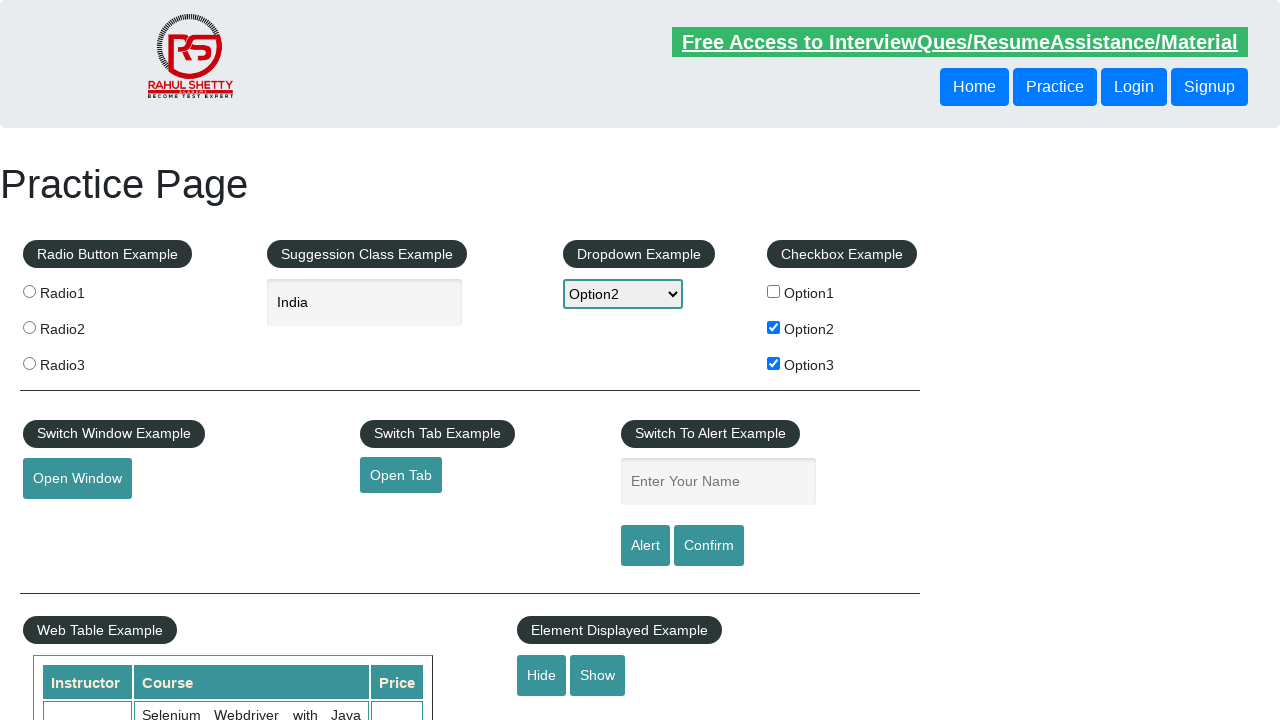

Clicked show textbox button at (598, 675) on #show-textbox
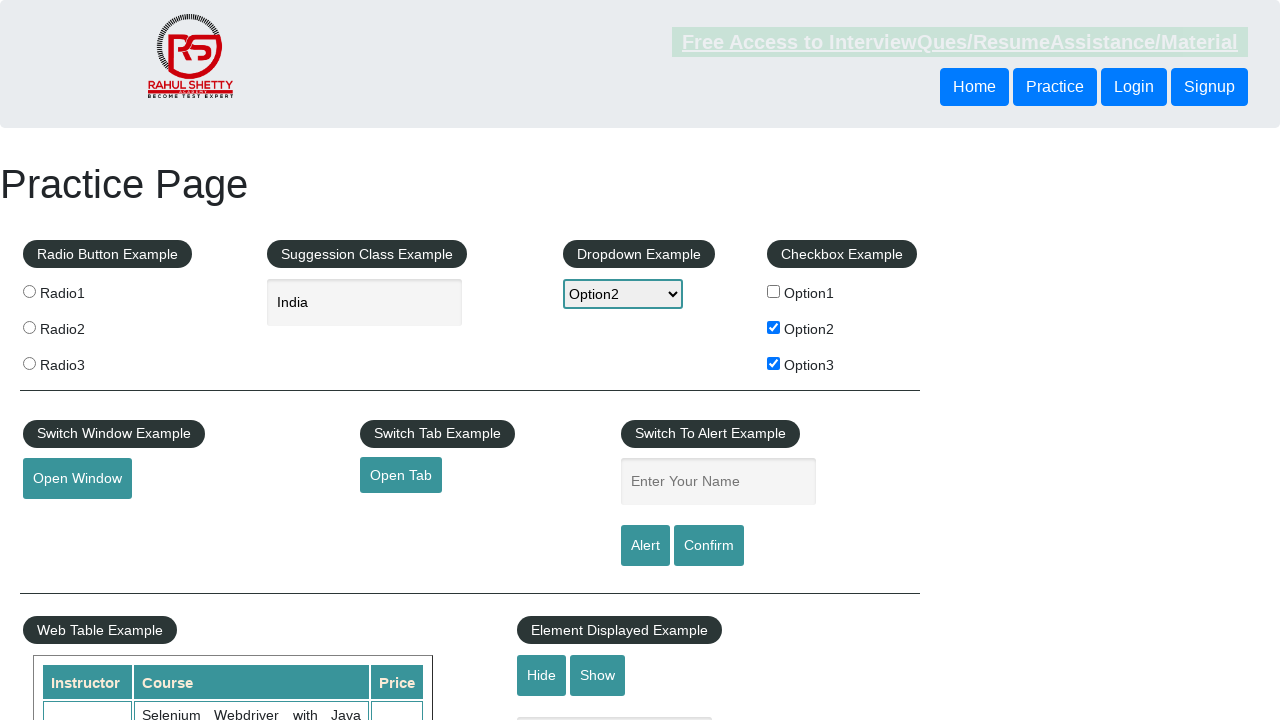

Checked radio button option 2 at (29, 327) on [value='radio2']
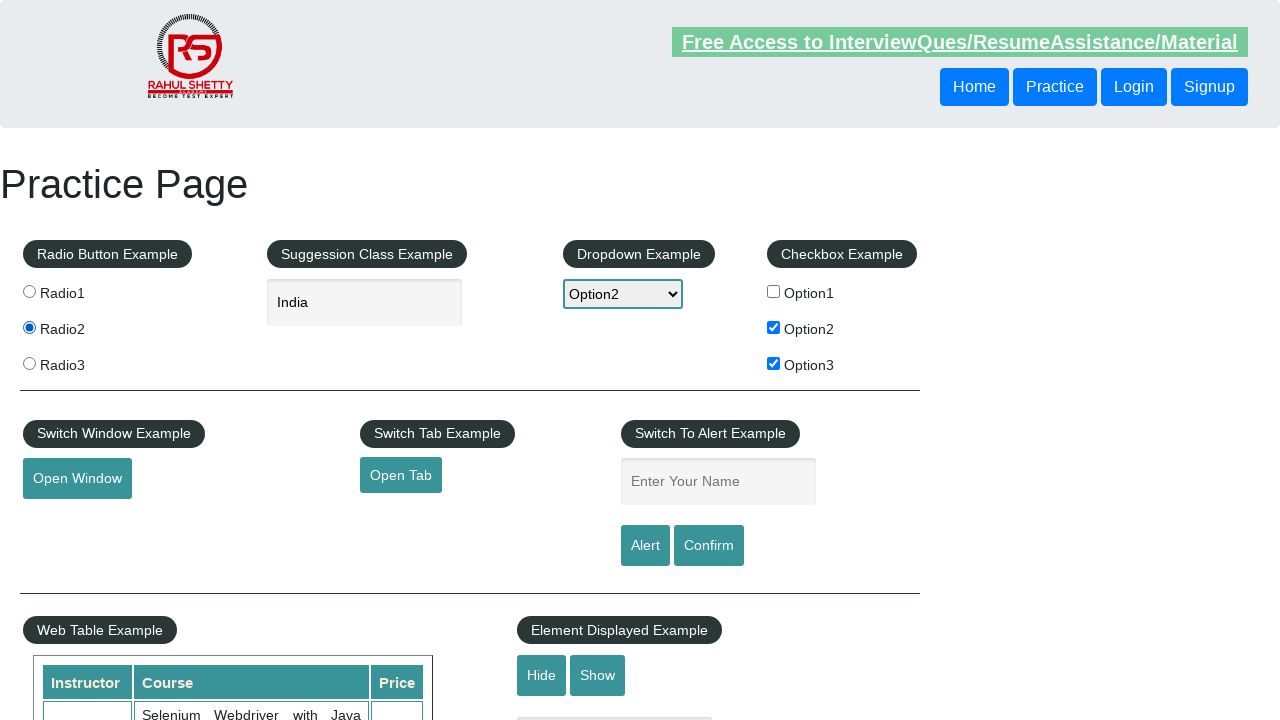

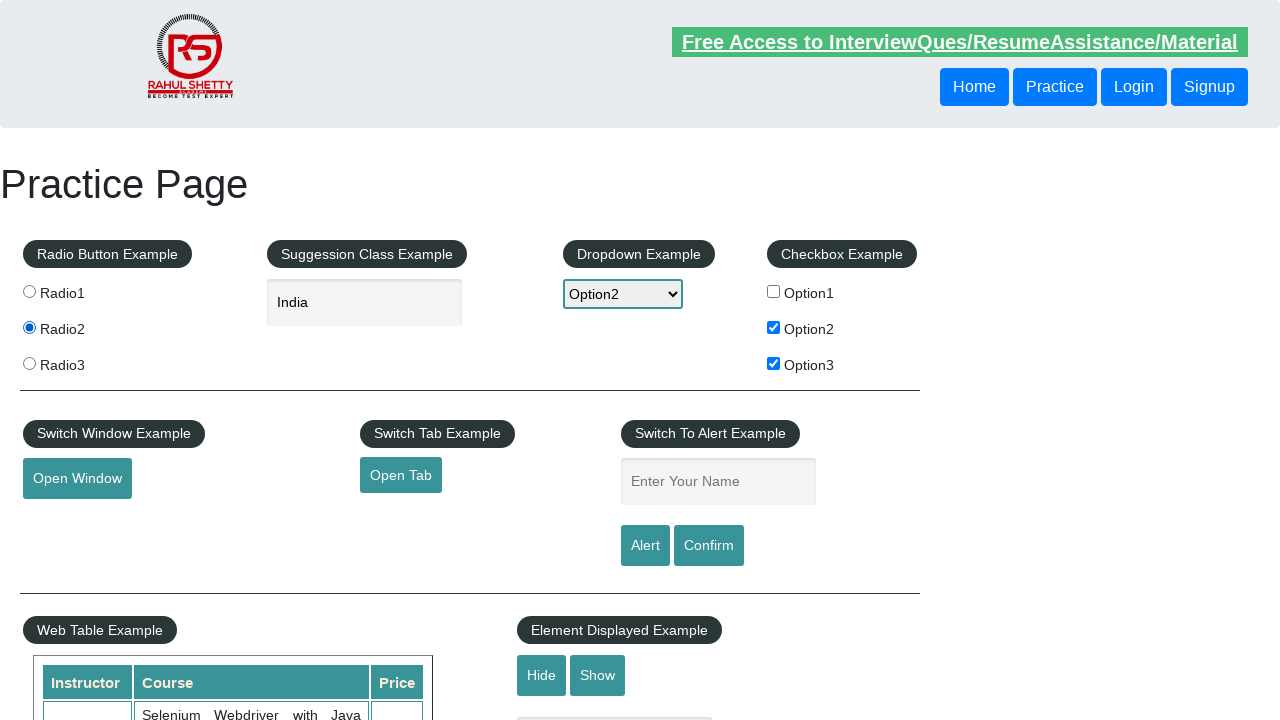